Navigates to OrangeHRM demo page and clicks on the "OrangeHRM, Inc" link which opens a new browser window, demonstrating multi-window handling.

Starting URL: https://opensource-demo.orangehrmlive.com/web/index.php/auth/login

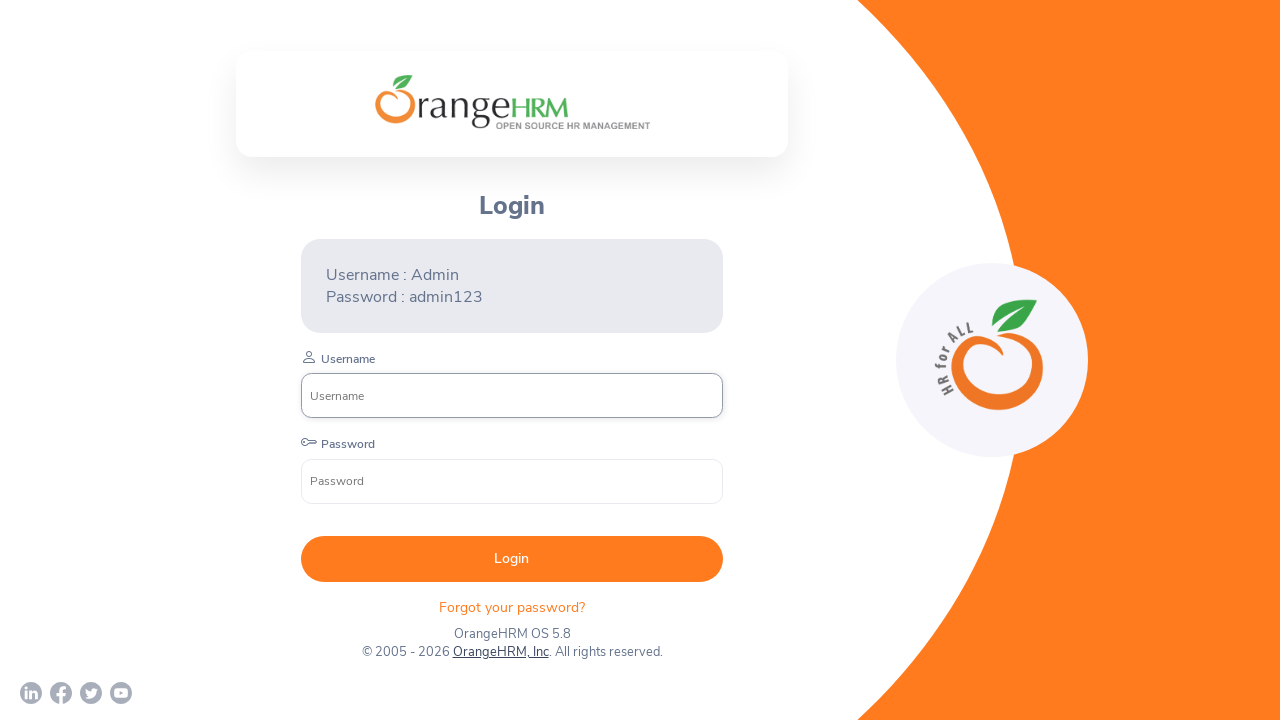

Set viewport size to 1920x1080
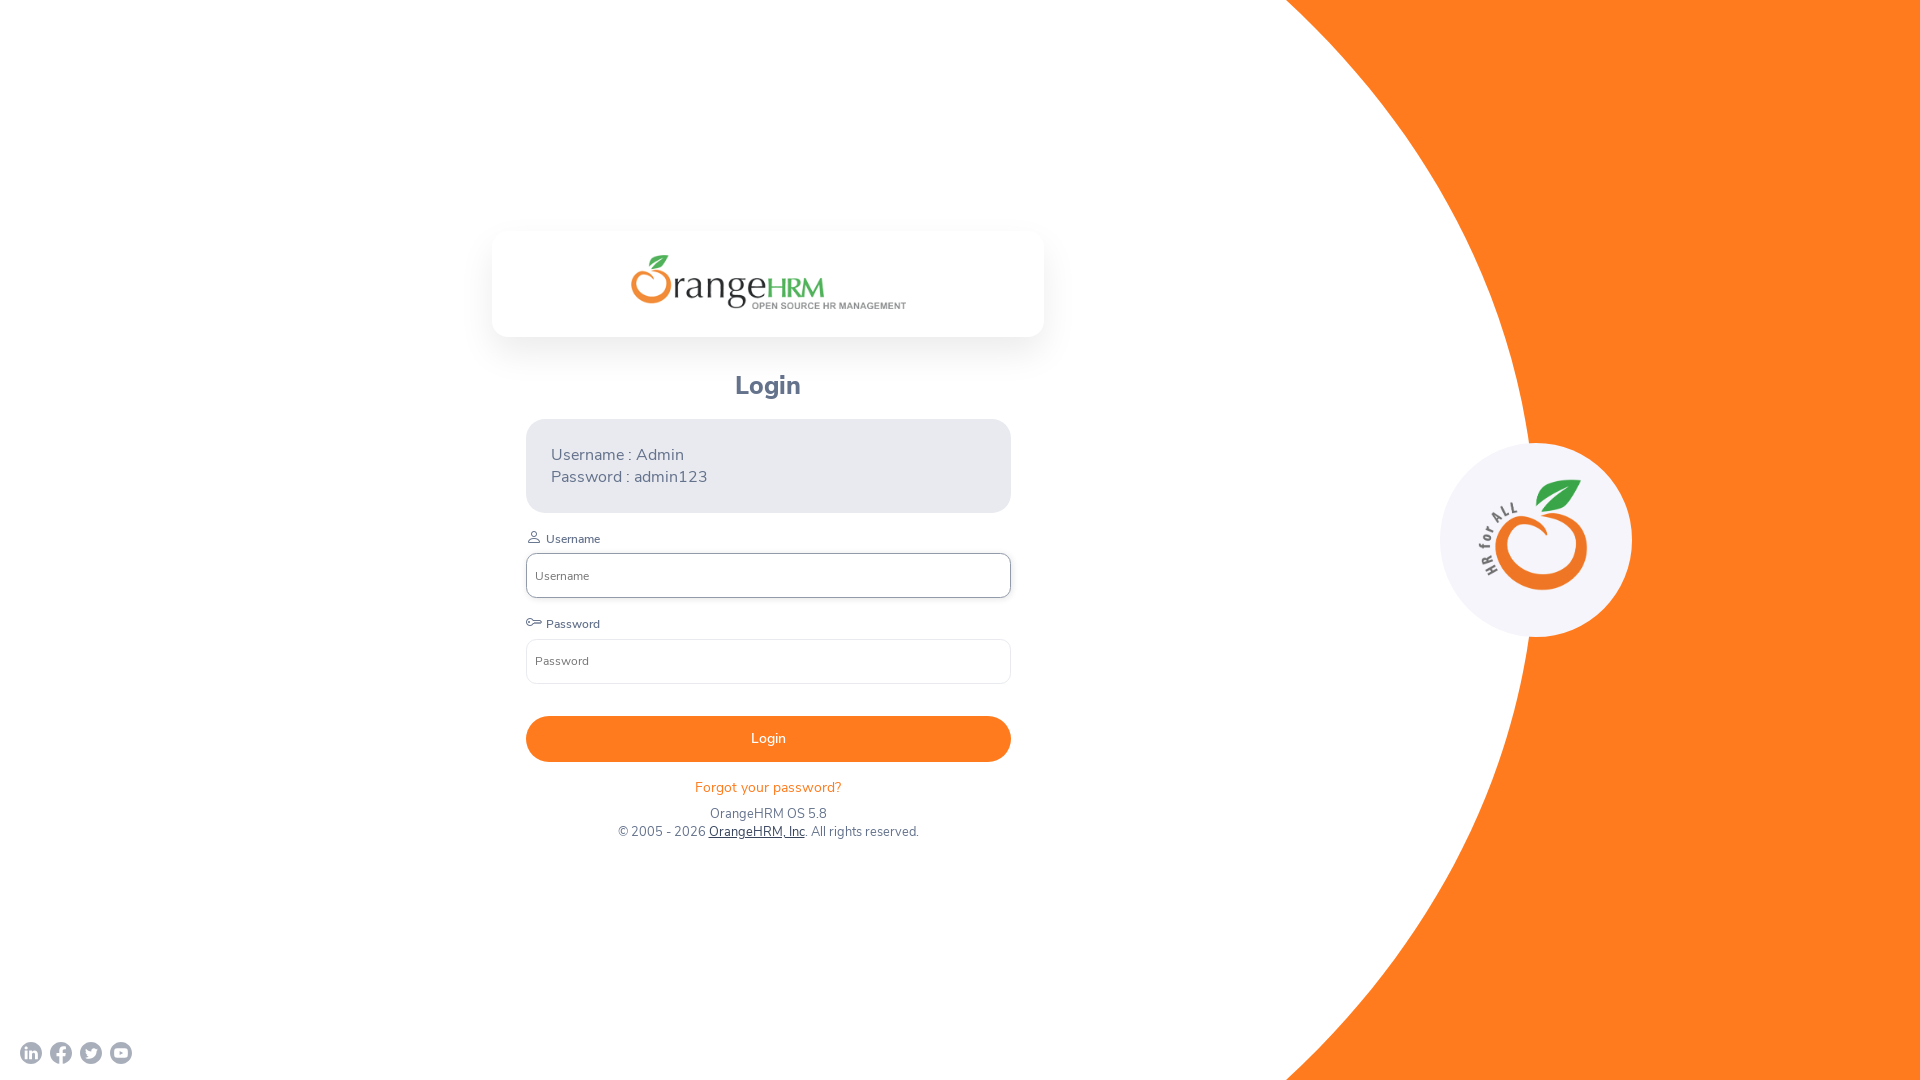

OrangeHRM login page loaded successfully
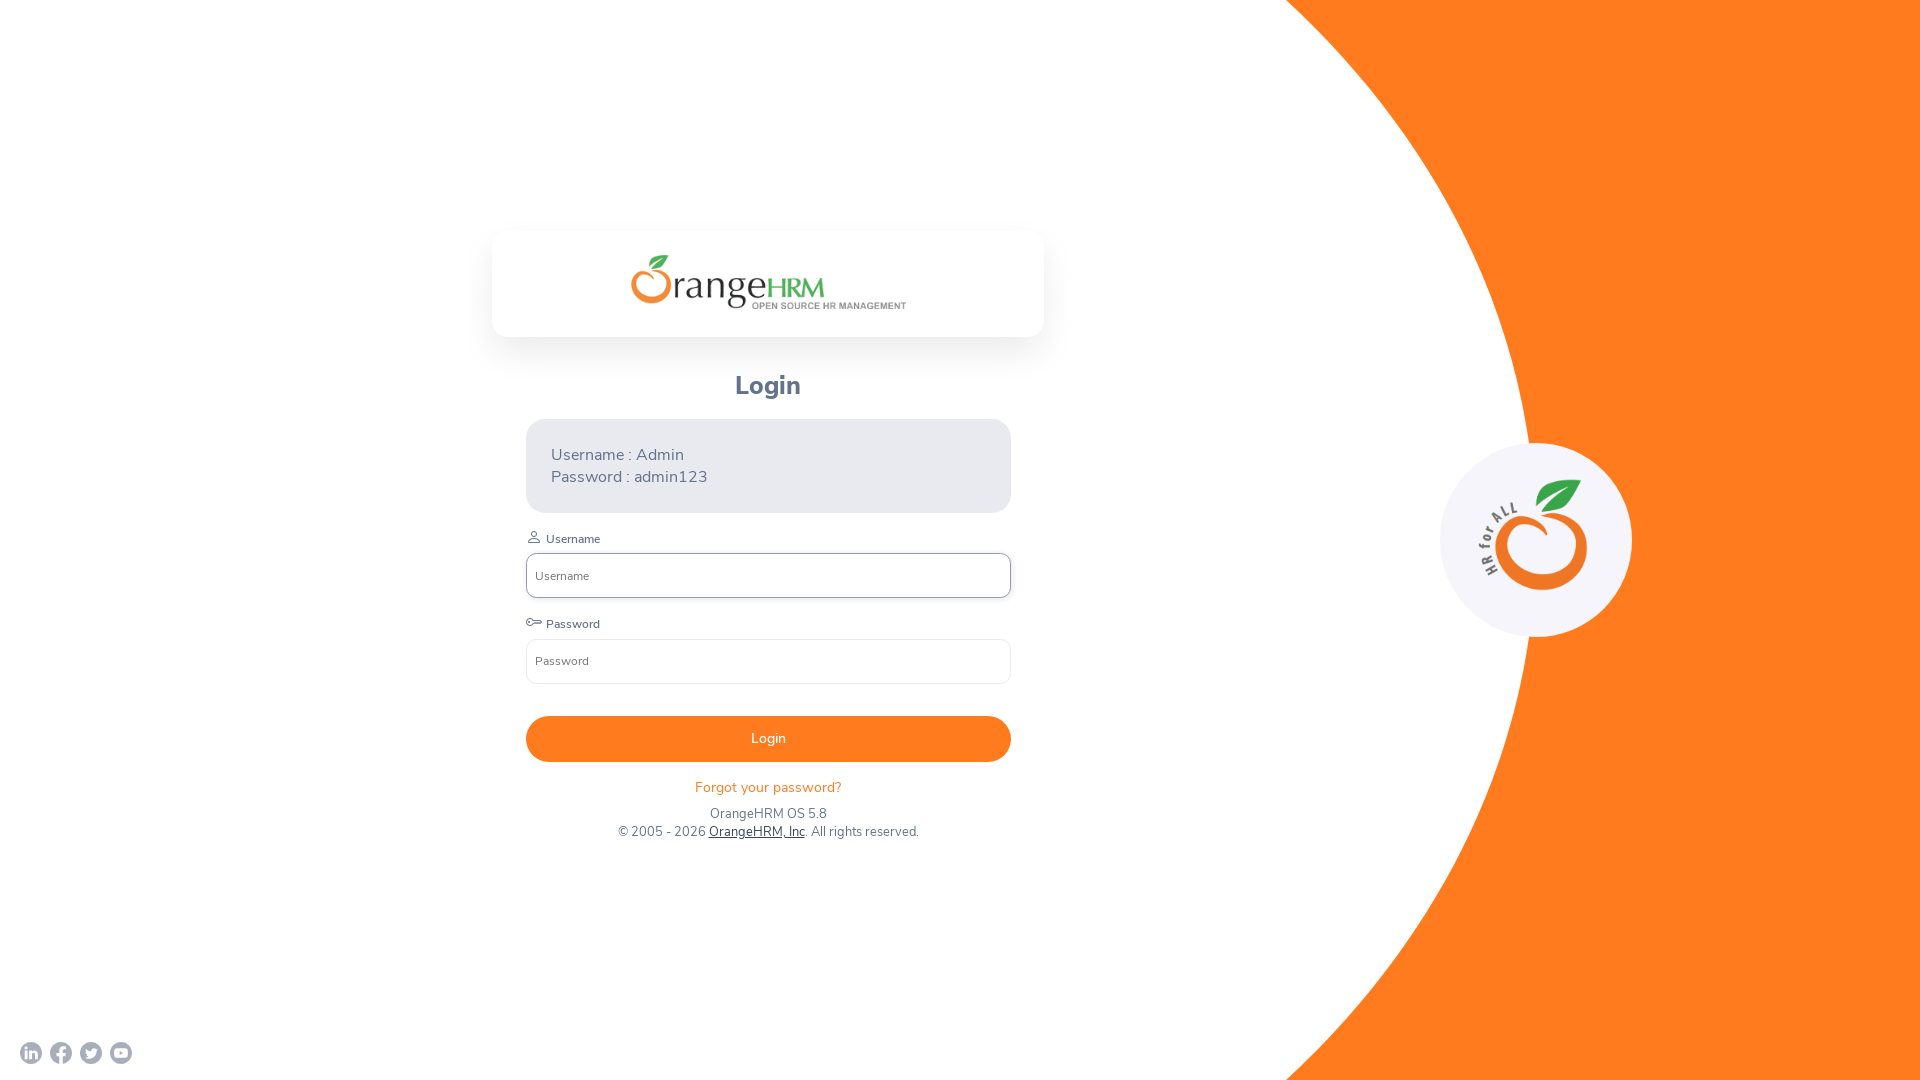

Clicked on 'OrangeHRM, Inc' link to open new window at (756, 832) on text=OrangeHRM, Inc
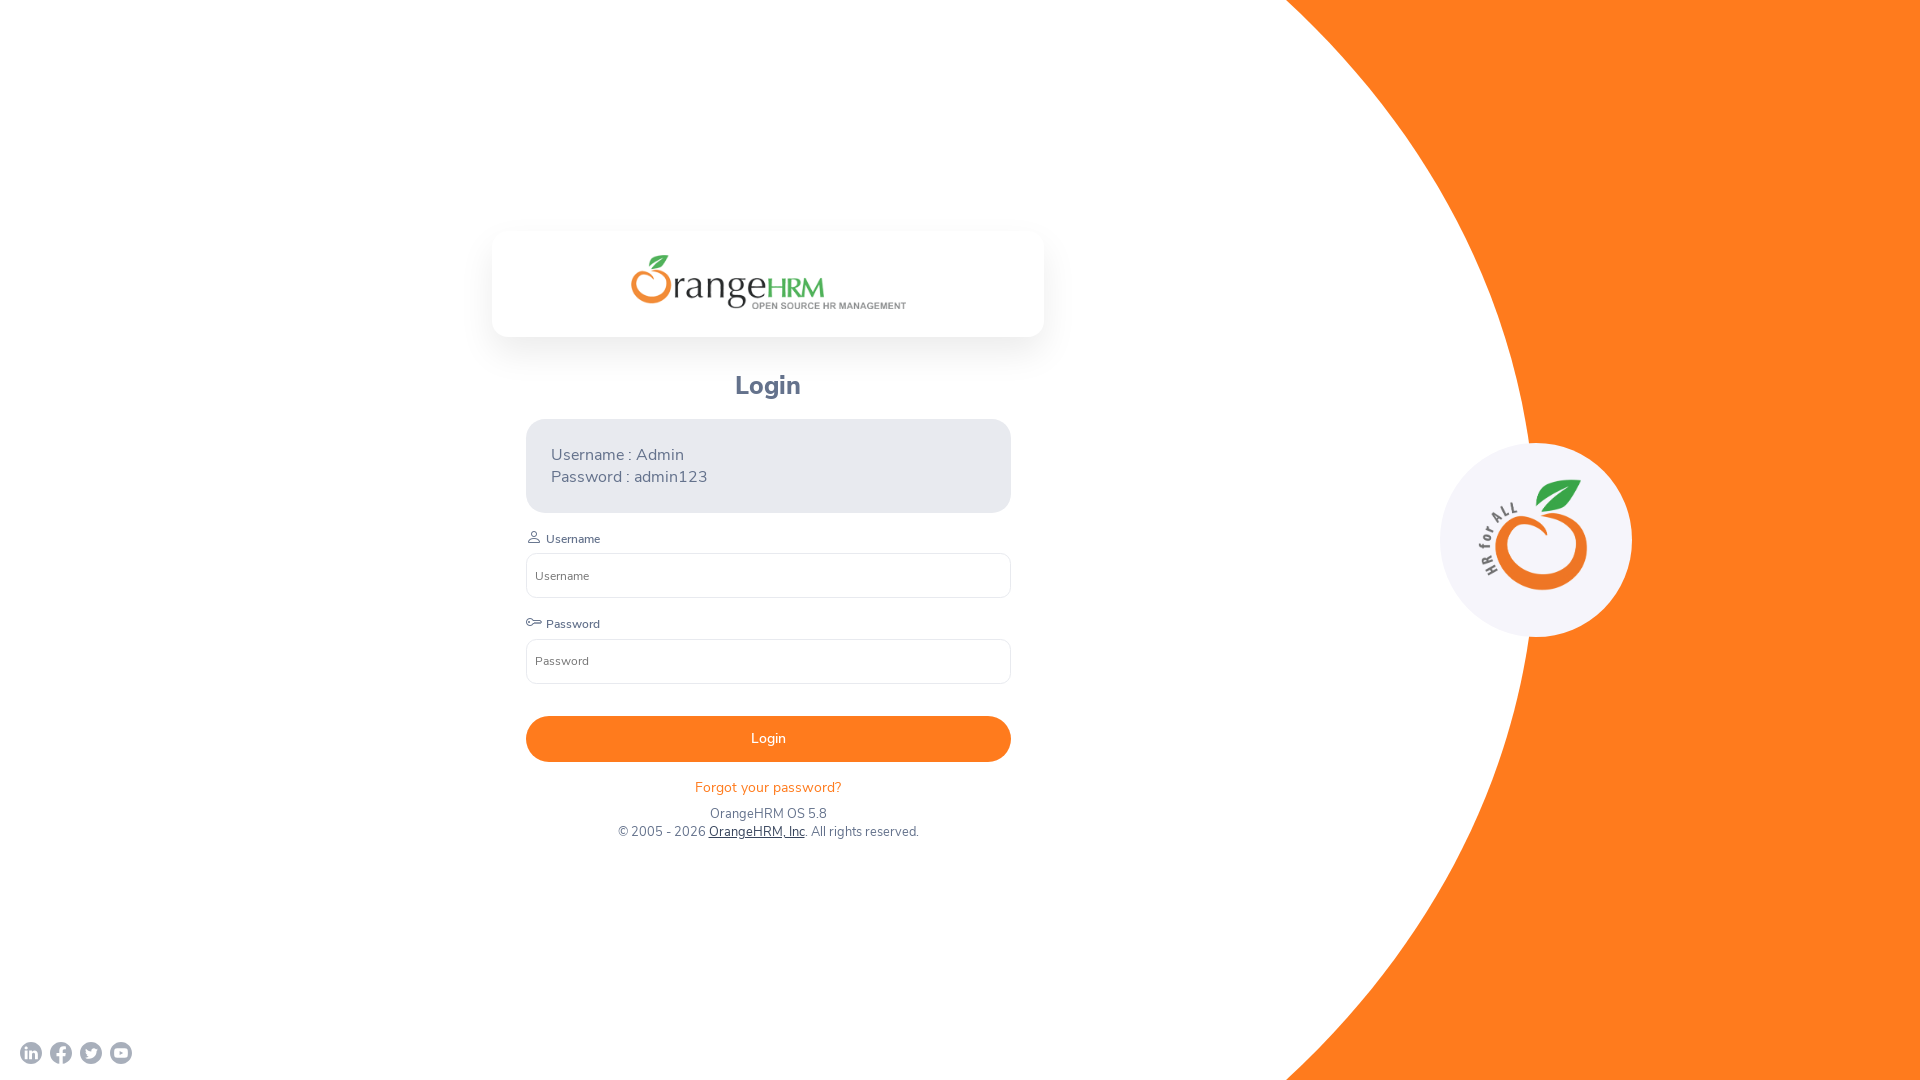

New browser window opened and captured
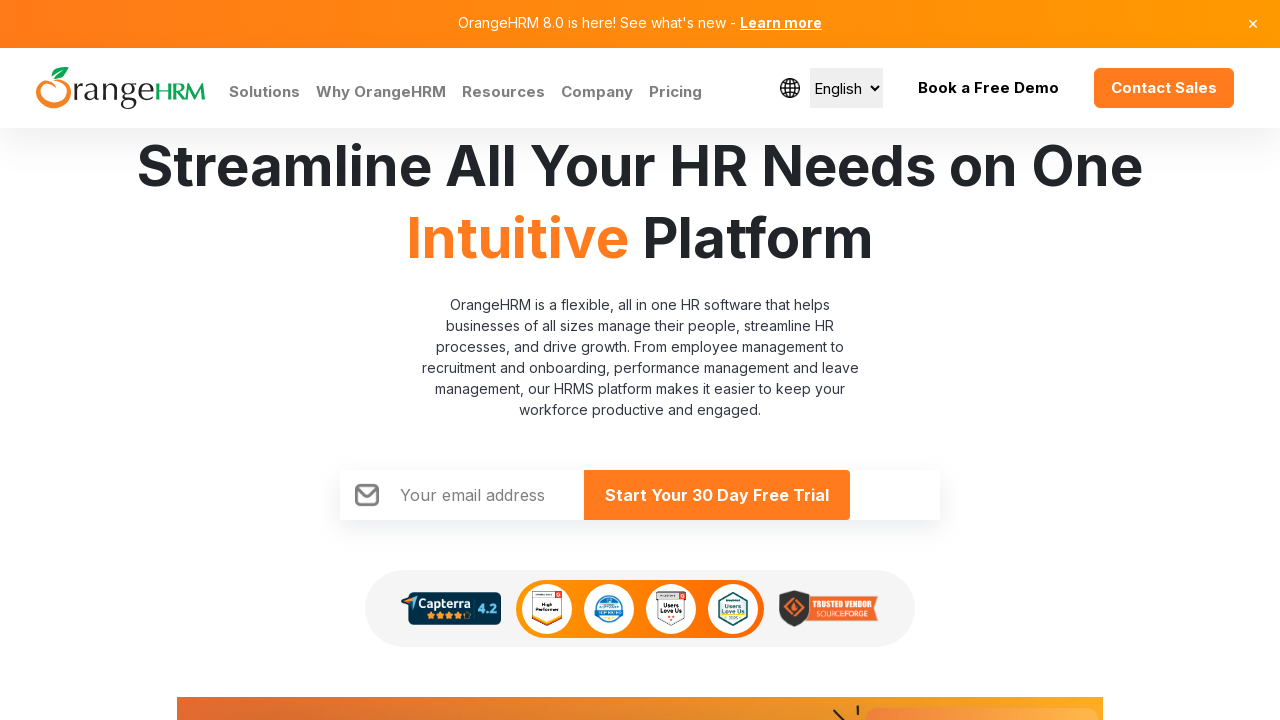

New window page loaded completely
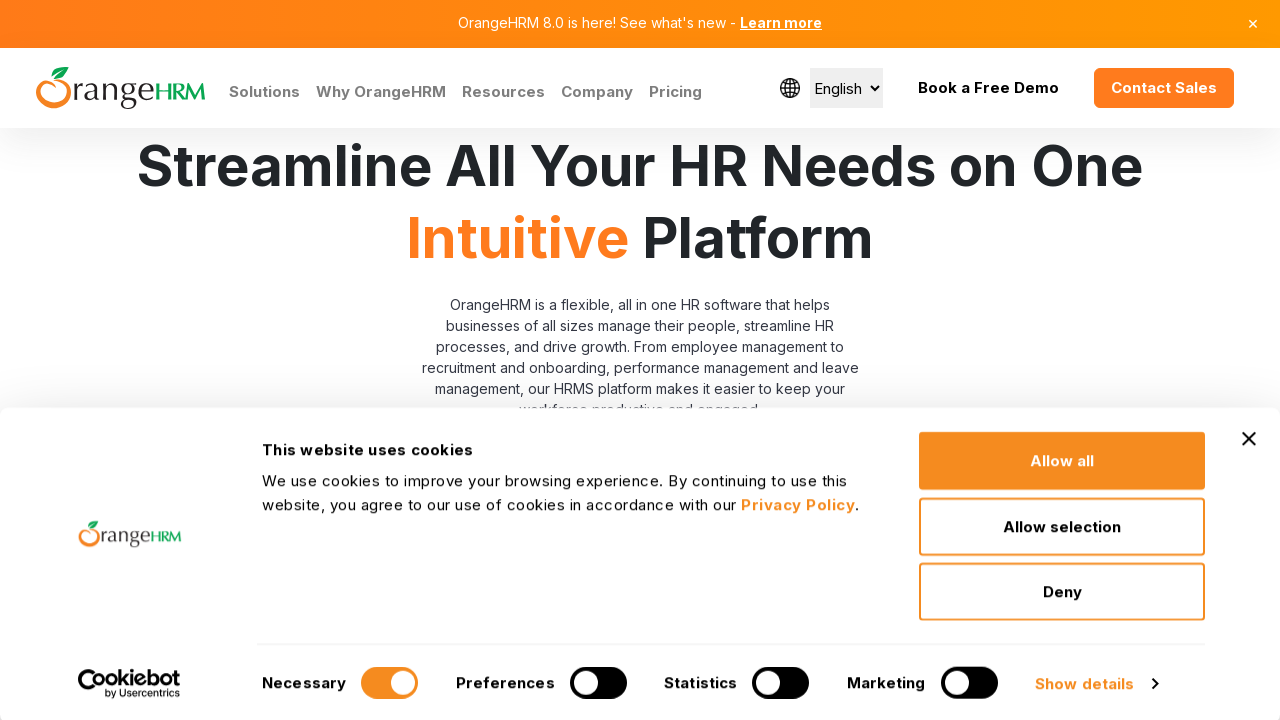

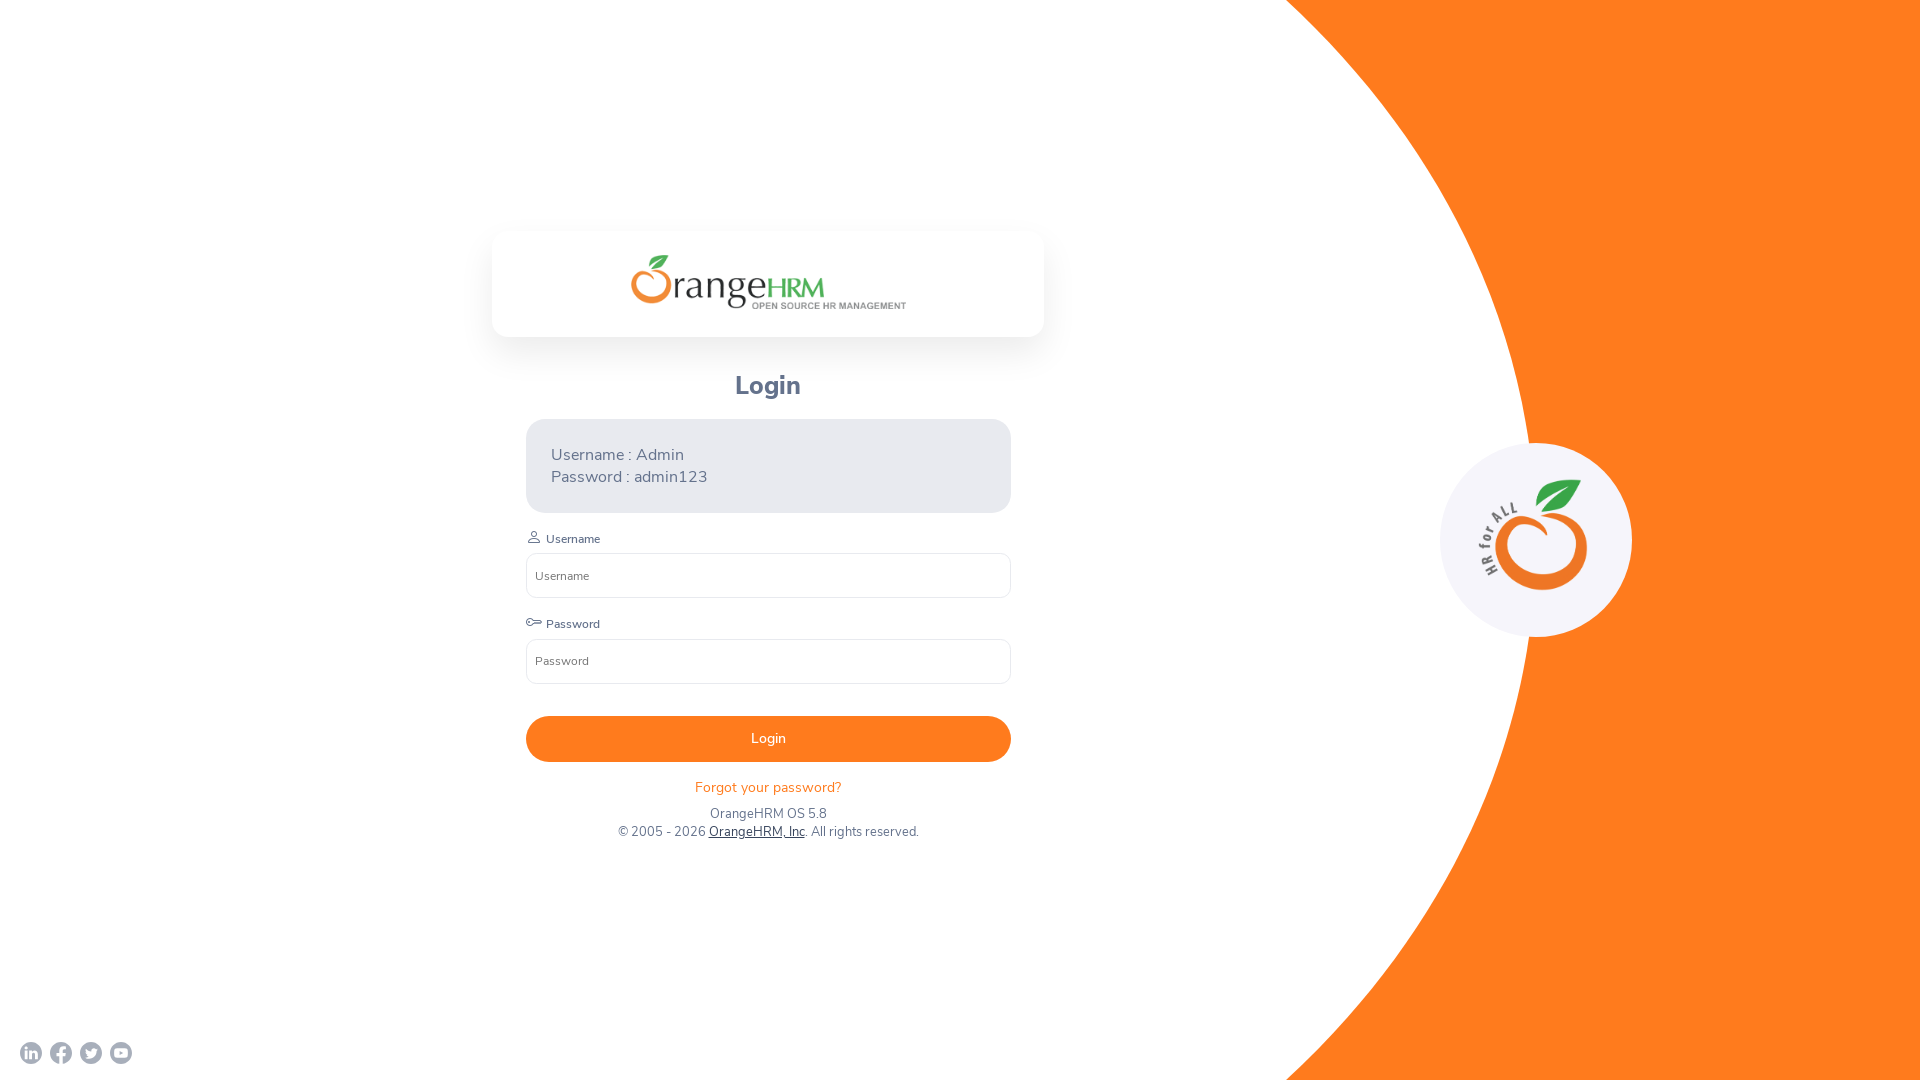